Navigates to OMSHub website and waits for the page content to load

Starting URL: https://www.omshub.org/

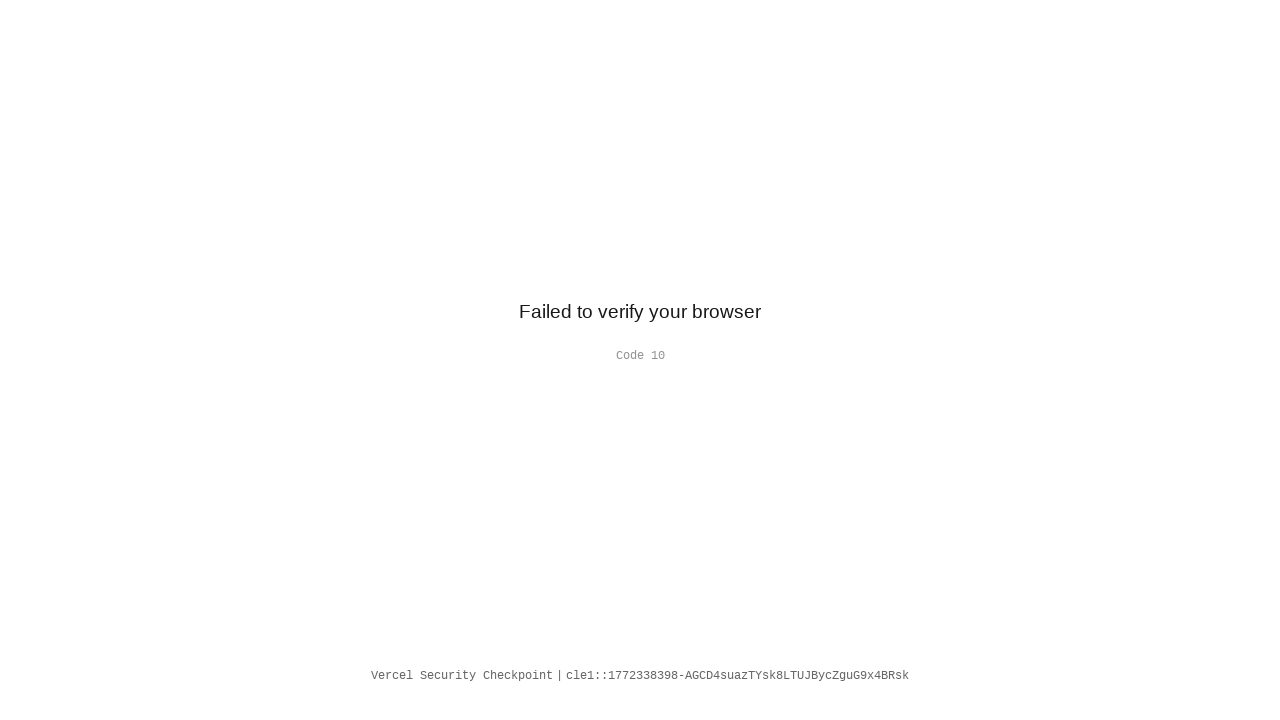

Navigated to OMSHub website at https://www.omshub.org/
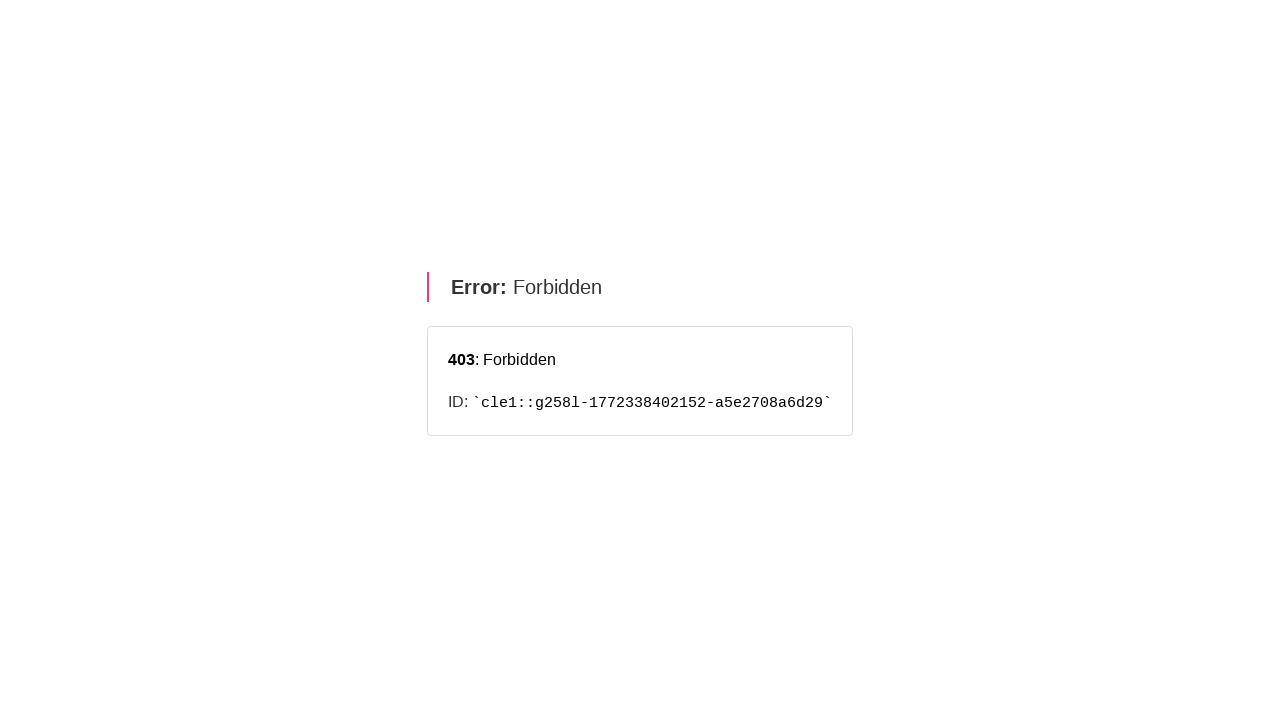

Waited for page DOM content to load
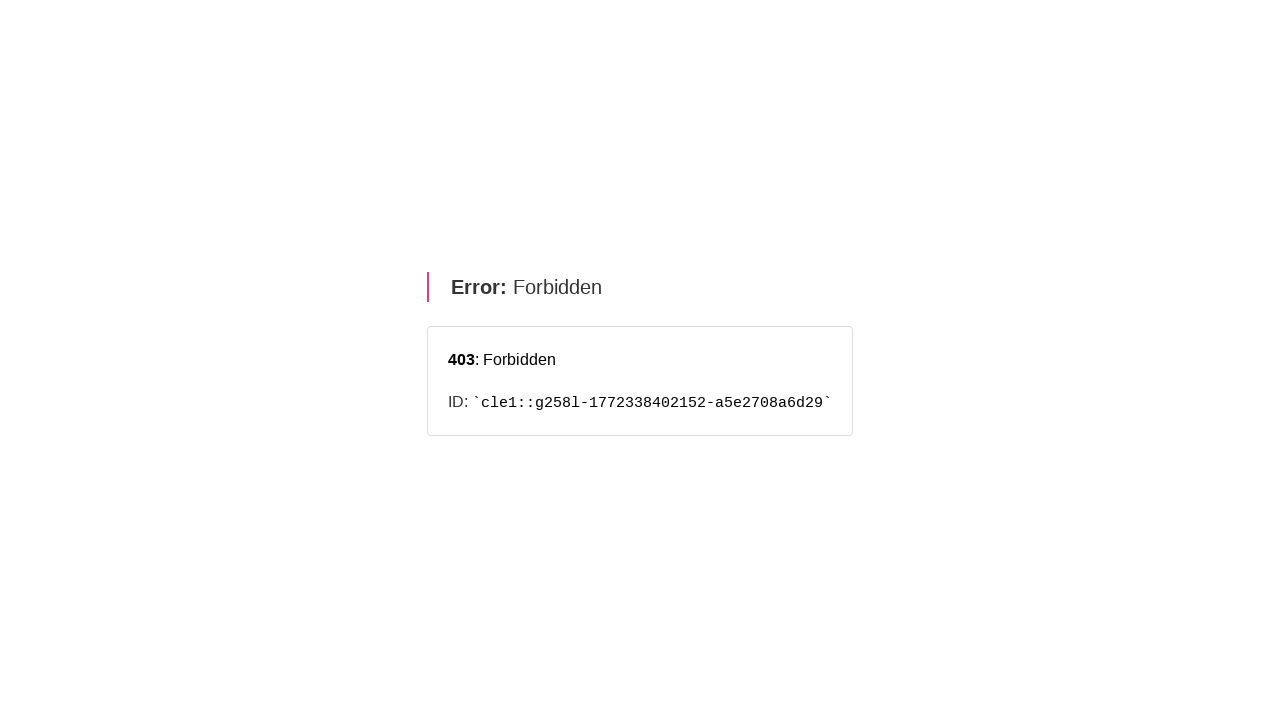

Verified body element is visible and page content loaded
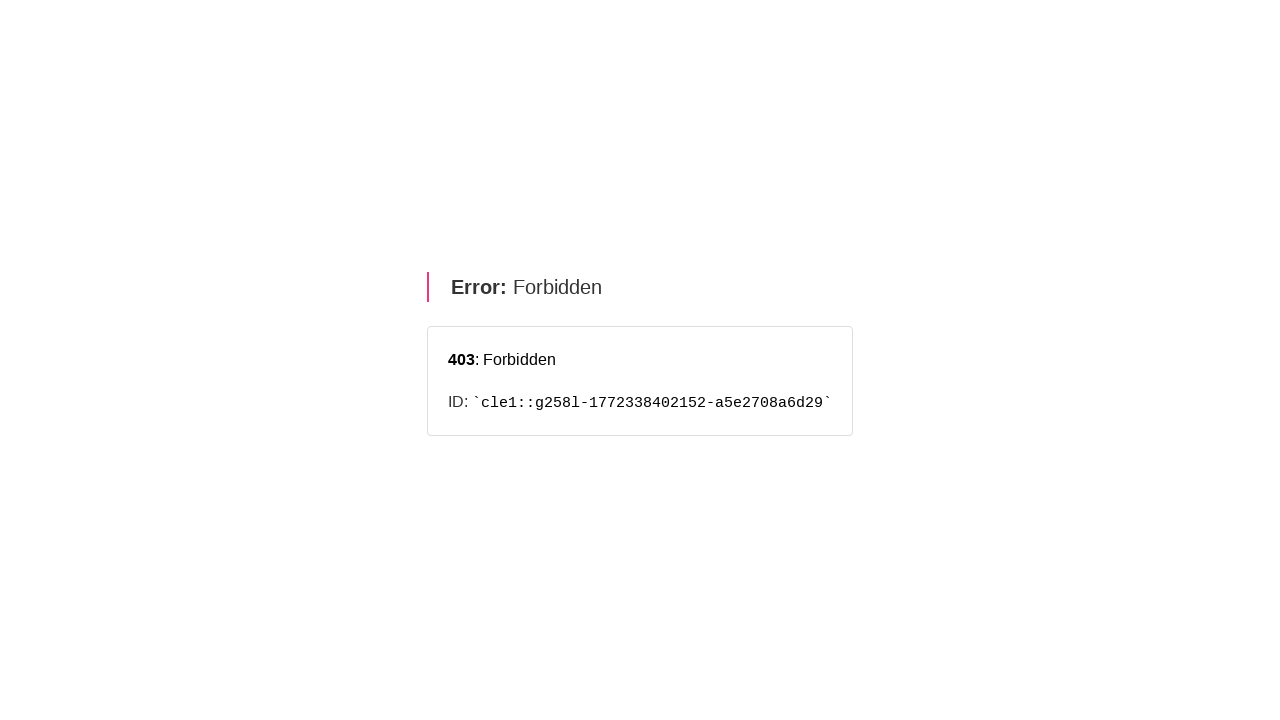

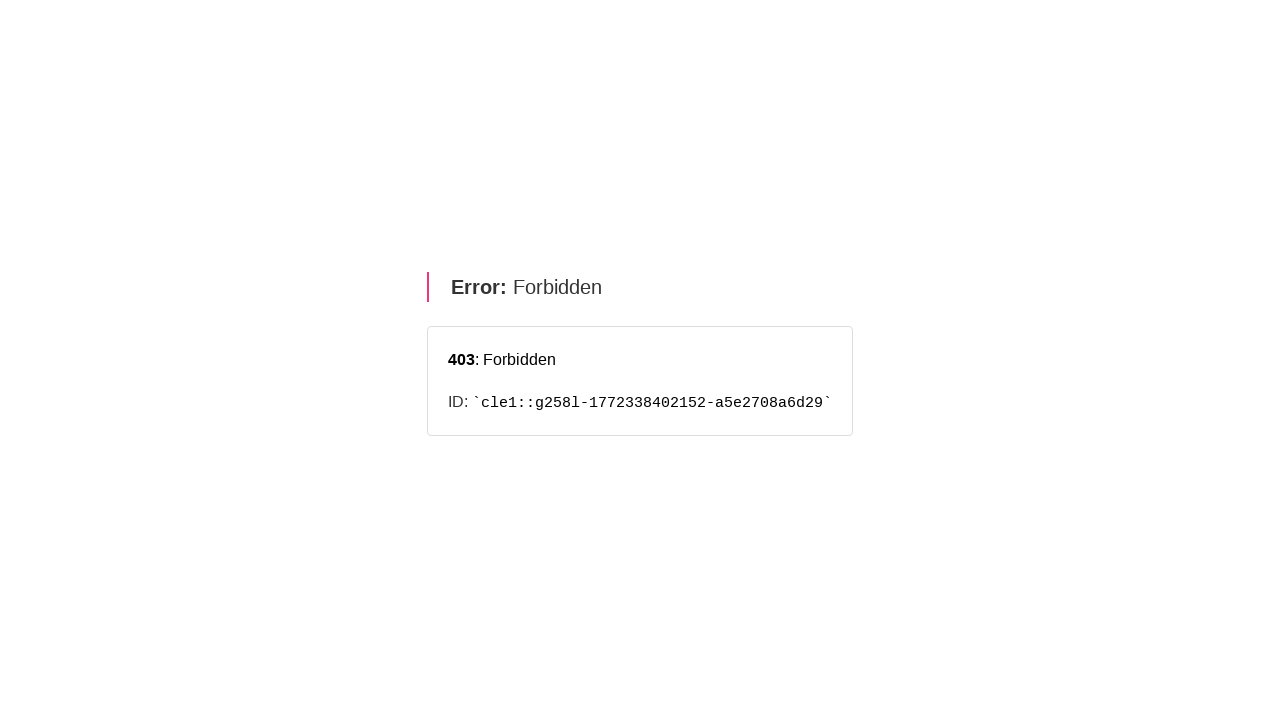